Navigates to the NTA (National Testing Agency) homepage

Starting URL: https://nta.ac.in/Home

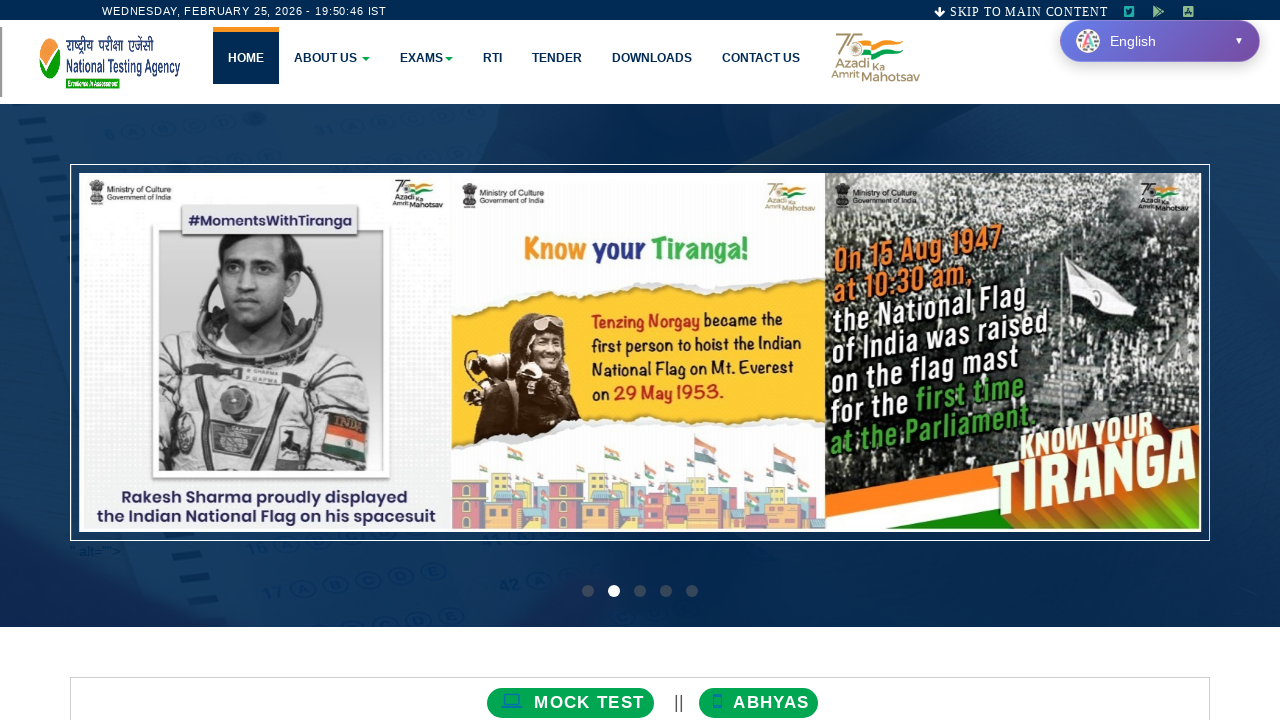

Navigated to NTA (National Testing Agency) homepage at https://nta.ac.in/Home
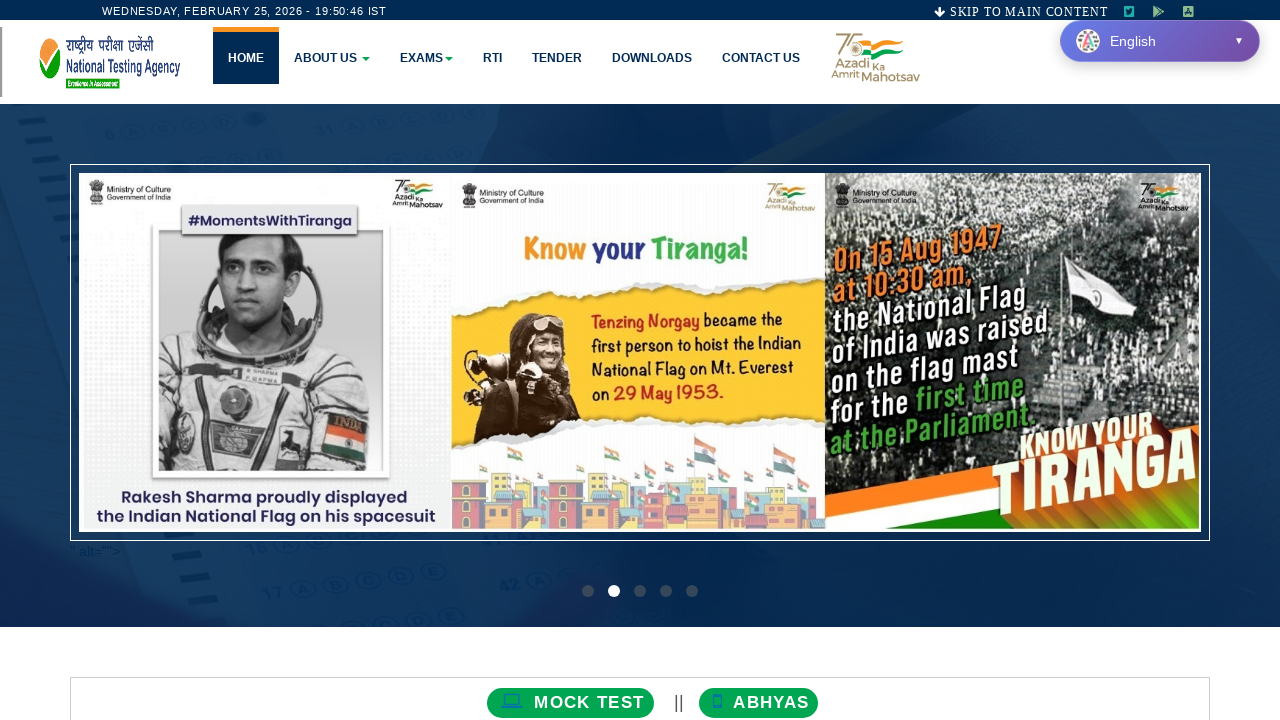

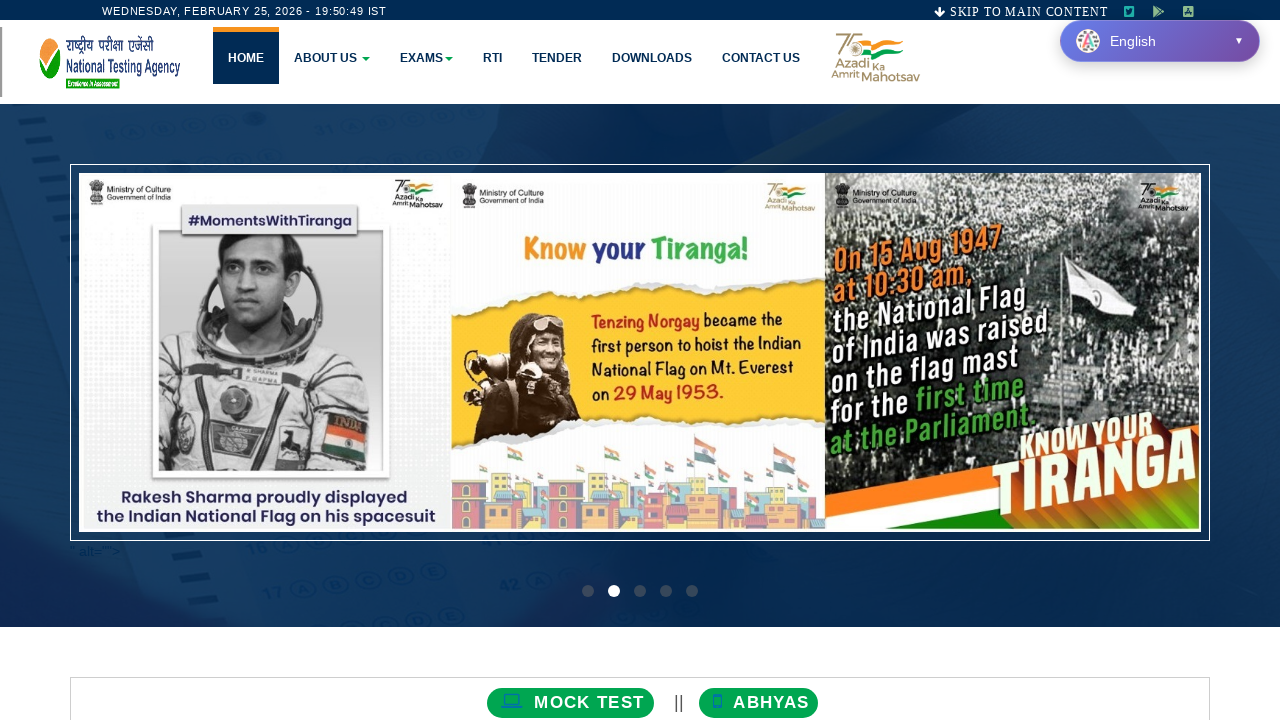